Tests navigation from Tesla homepage to the Tesla shop by clicking the shop button and verifying the URL changes to the shop domain

Starting URL: https://www.tesla.com

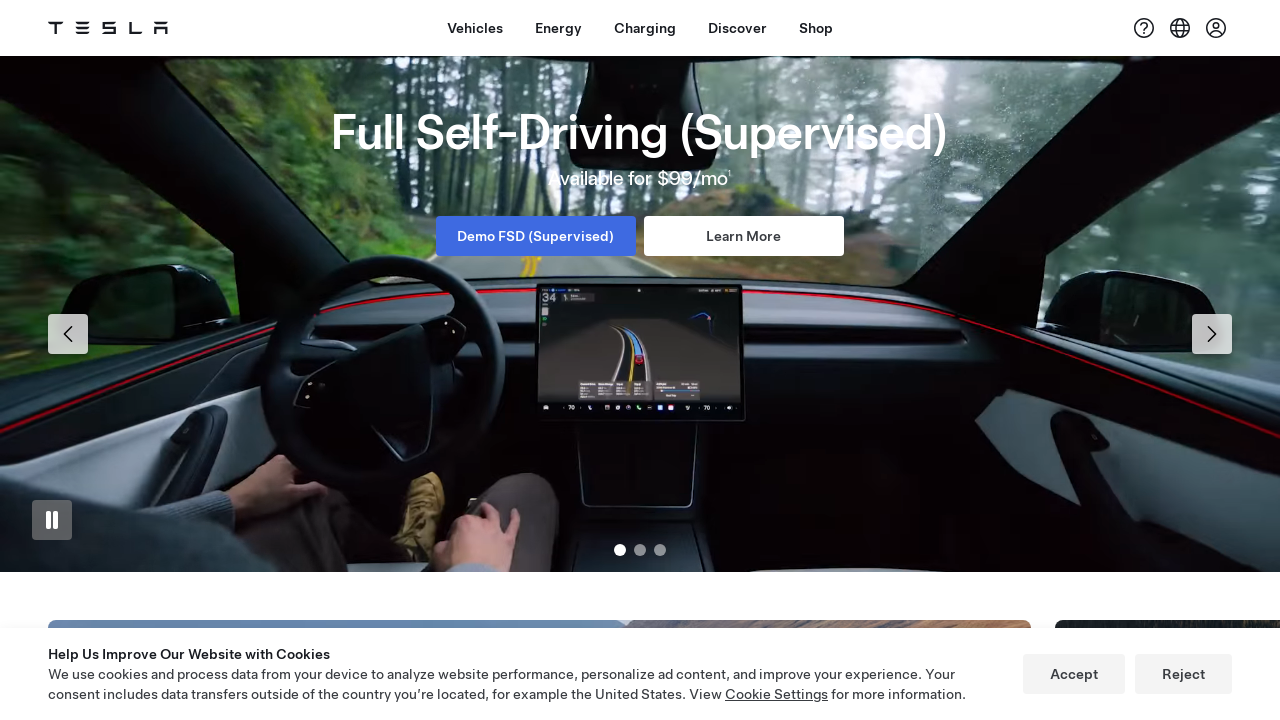

Clicked the Shop button to navigate to Tesla shop at (816, 28) on a:has-text('Shop')
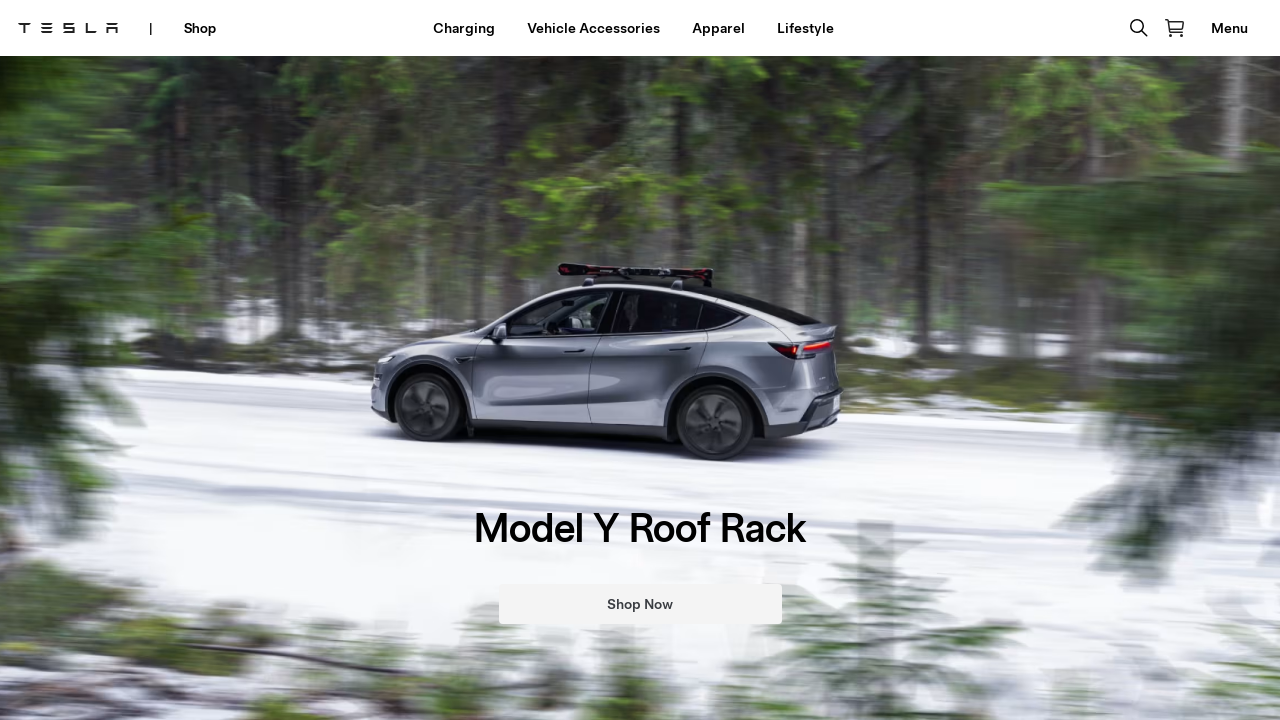

Verified navigation to Tesla shop domain completed
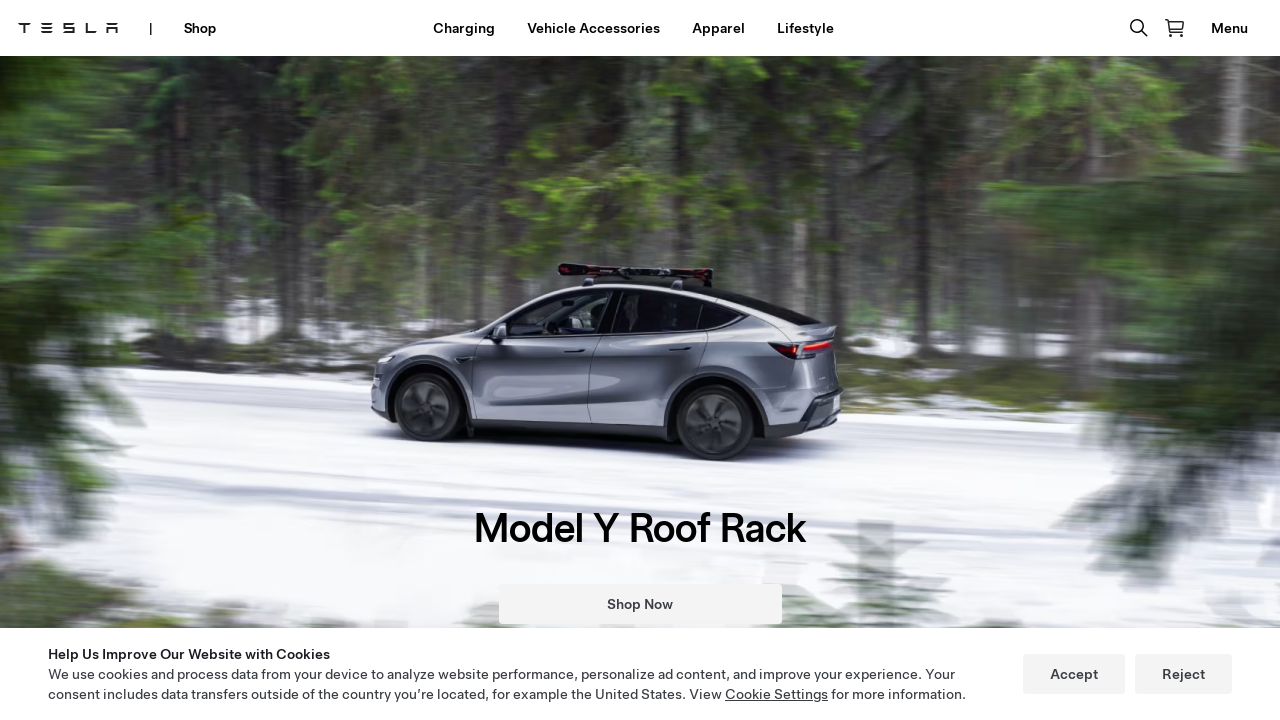

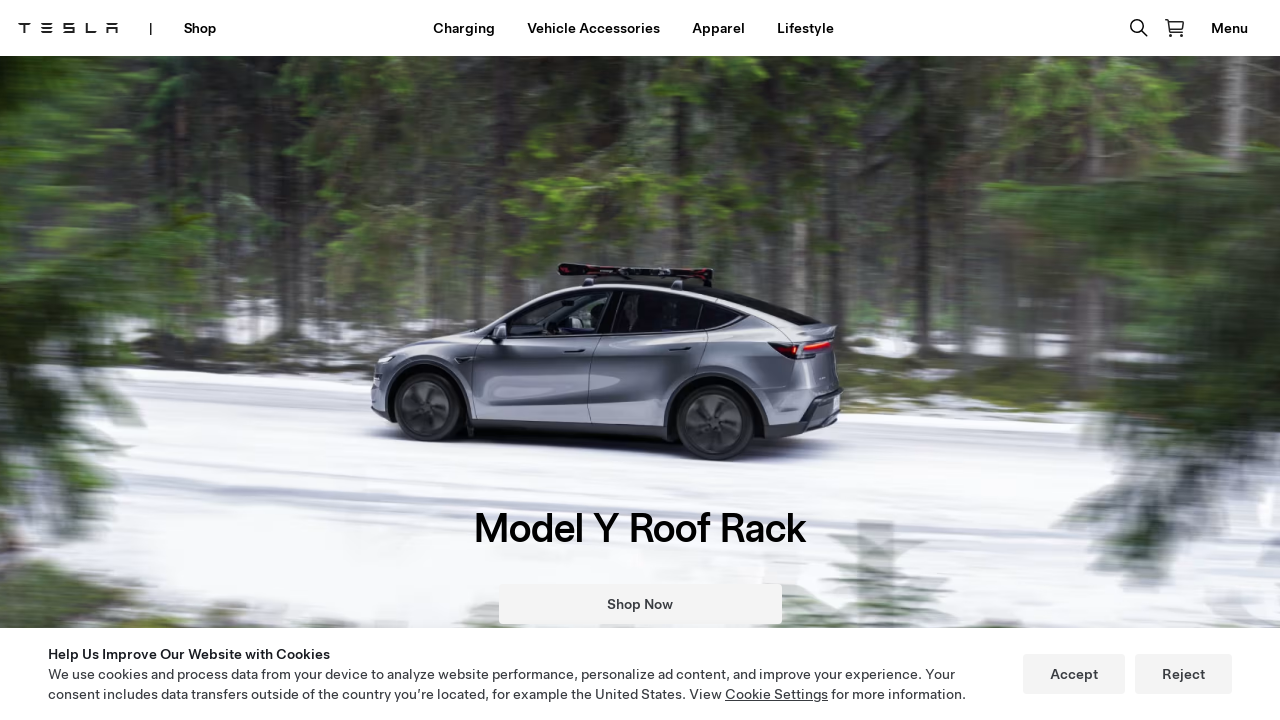